Tests clicking the no content link and verifies the response message shows 204 status

Starting URL: https://demoqa.com/links

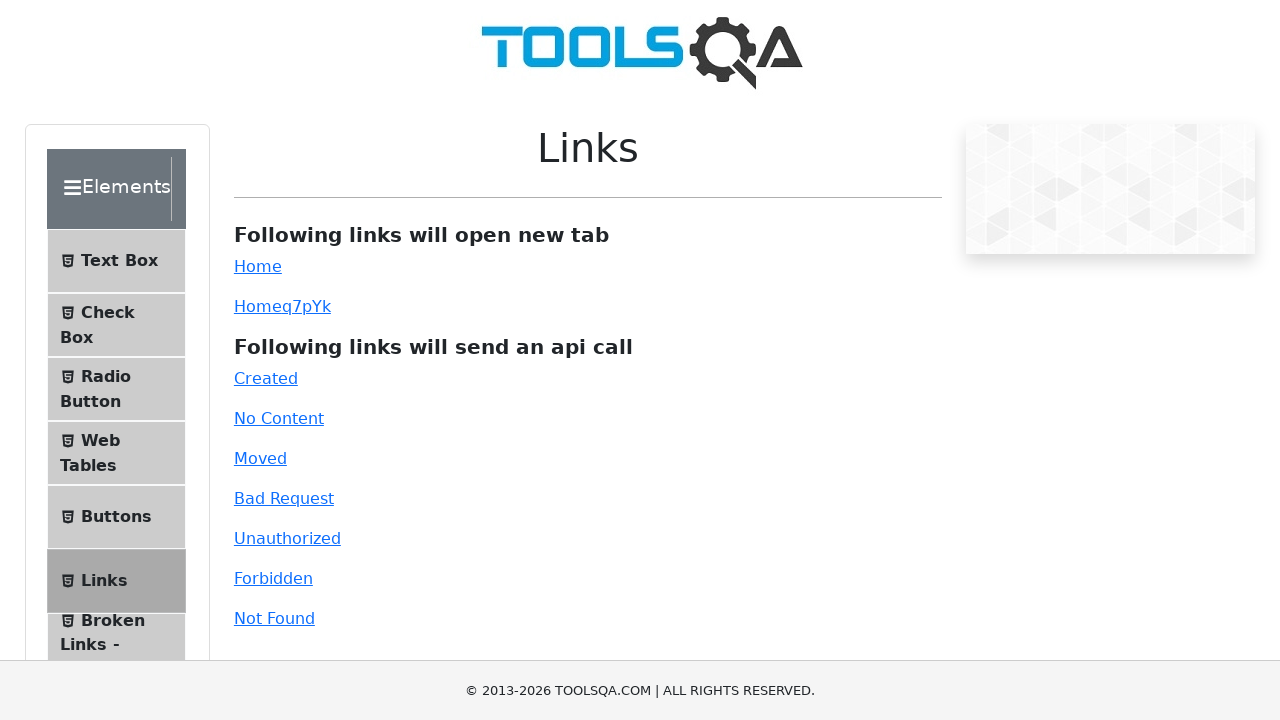

Clicked the no content link at (279, 418) on #no-content
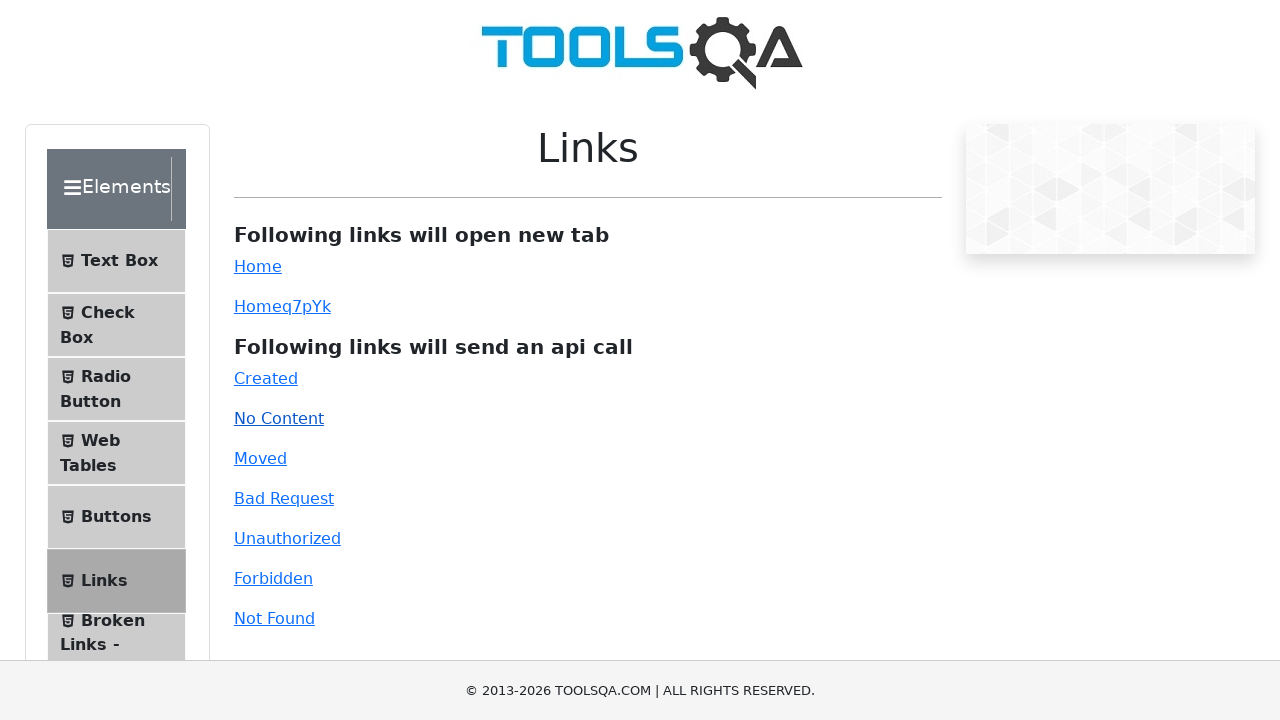

Waited for response message to appear
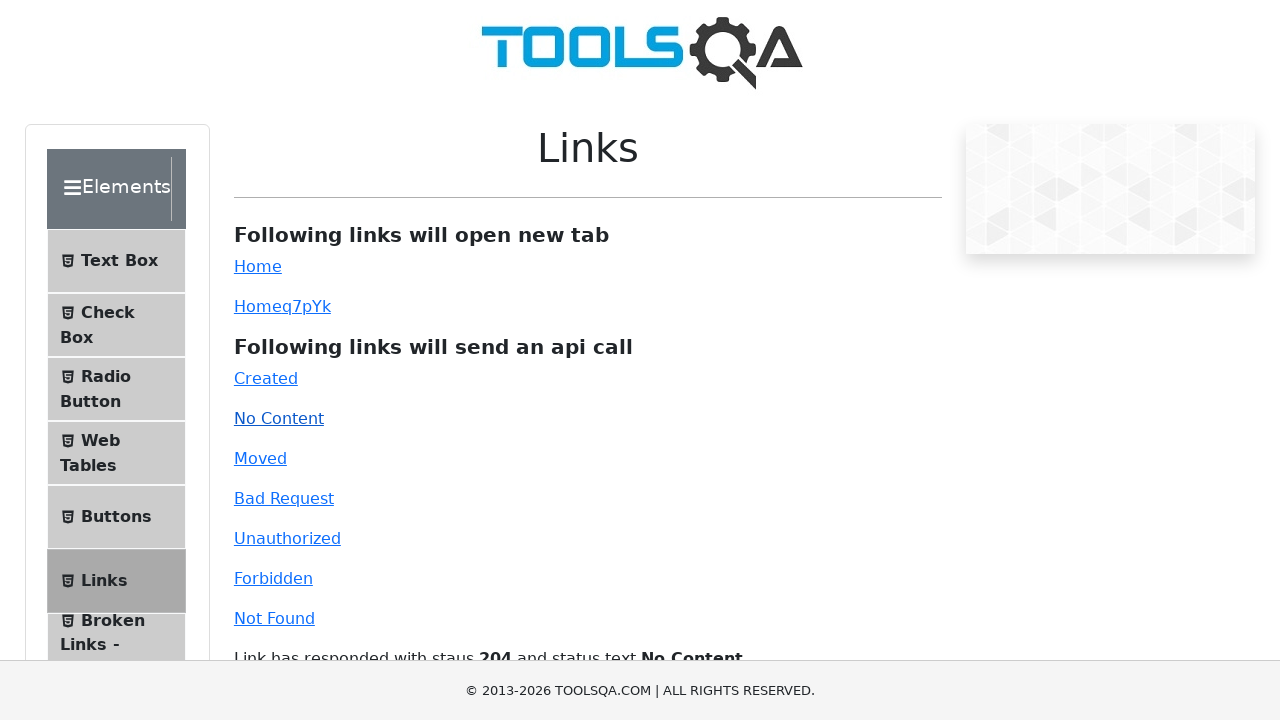

Retrieved response message text
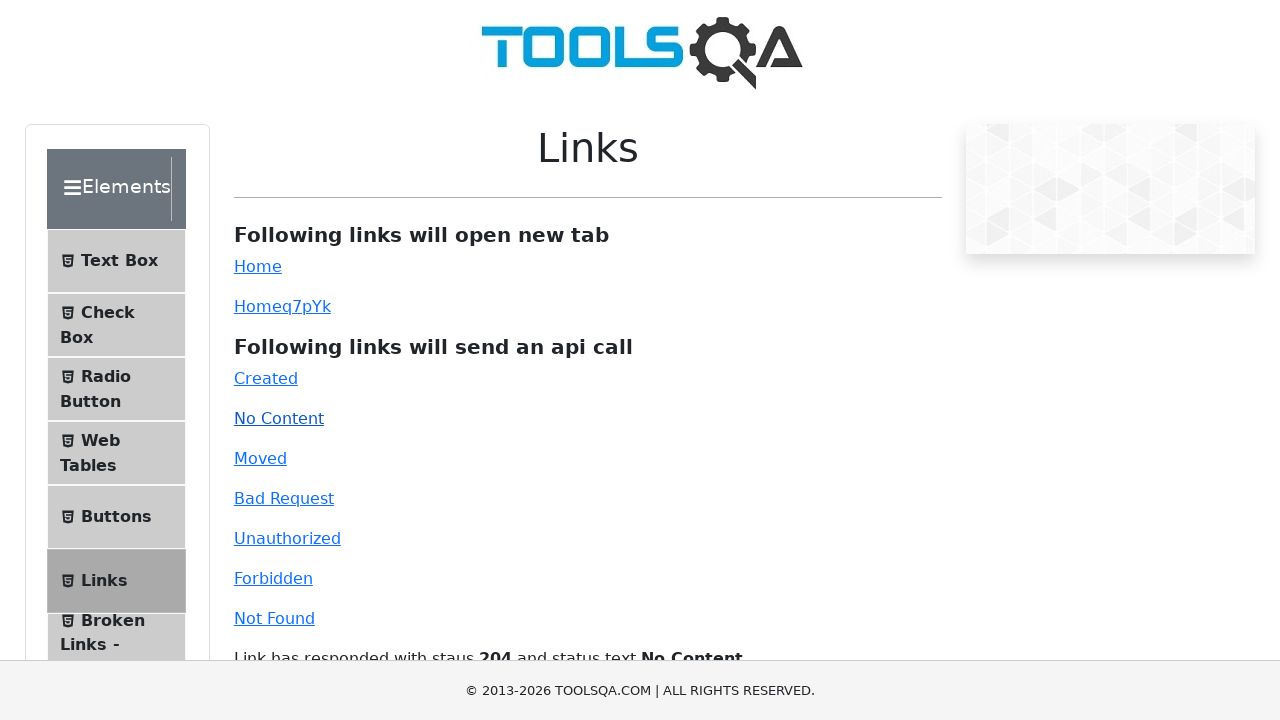

Verified response message contains 204 status and 'No Content' text
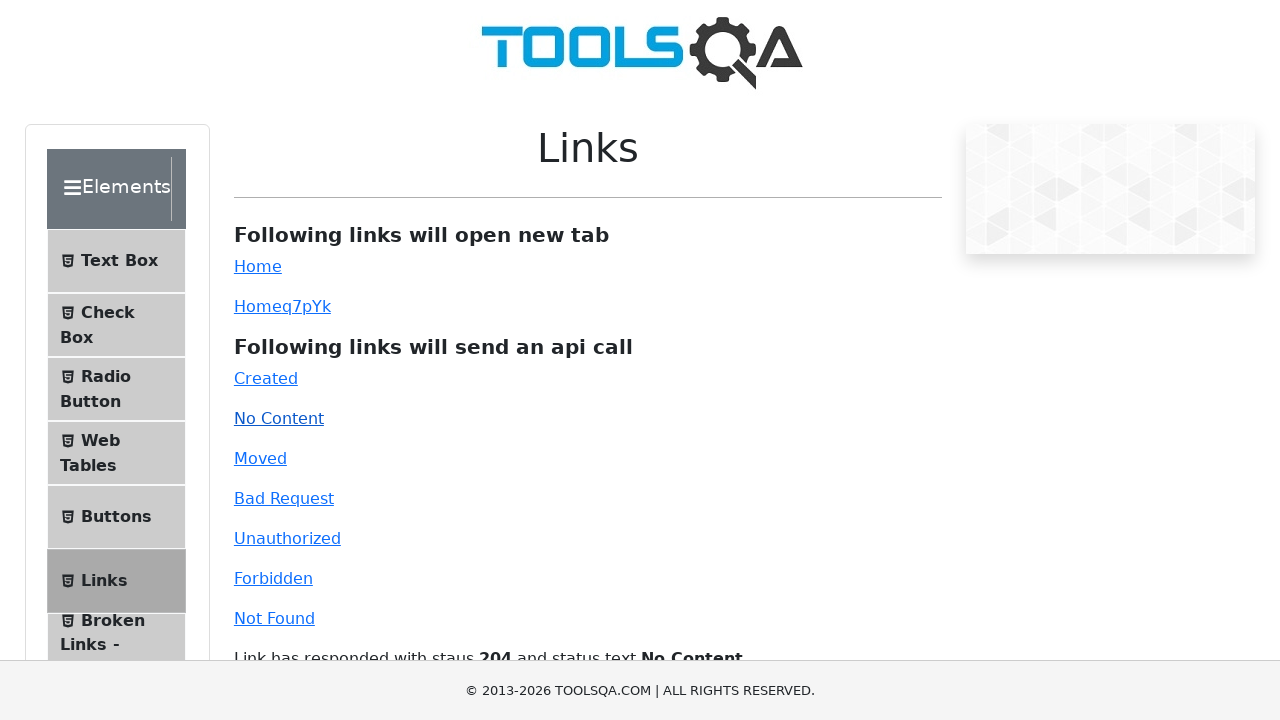

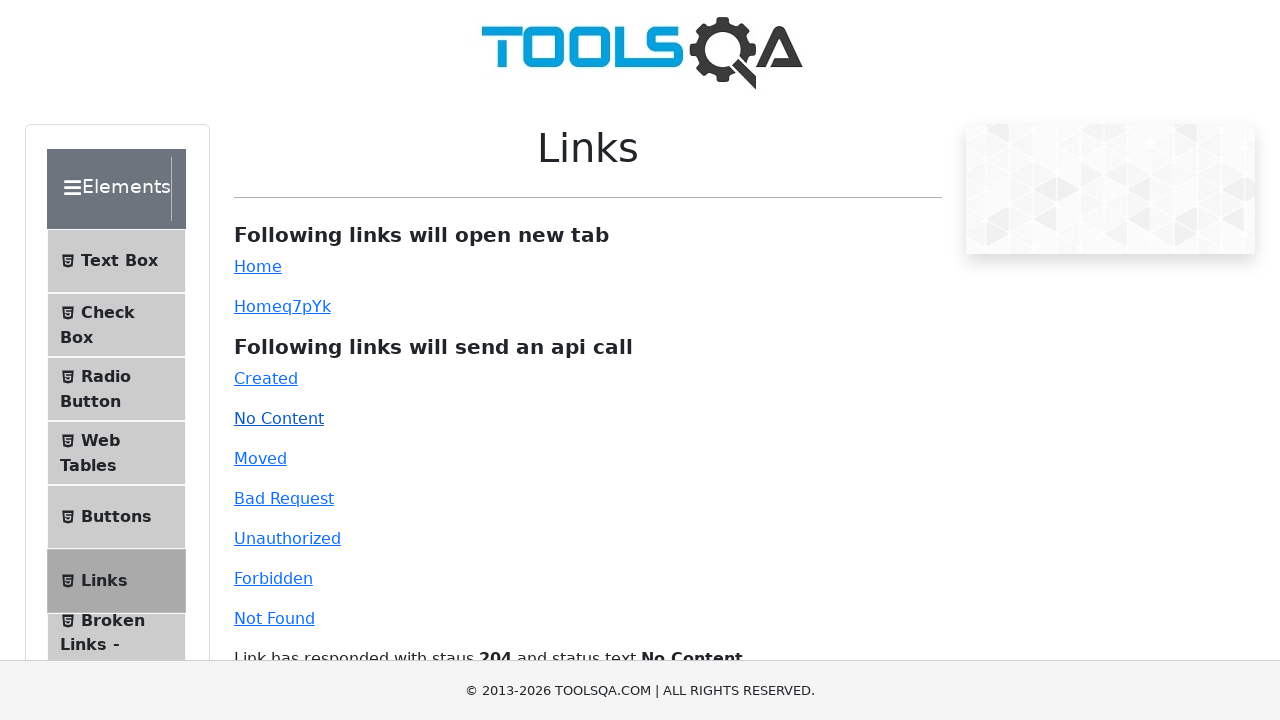